Tests the e-commerce flow on automationexercise.com by verifying the home page is visible, adding a product to the cart, viewing the cart, and proceeding to checkout.

Starting URL: http://automationexercise.com

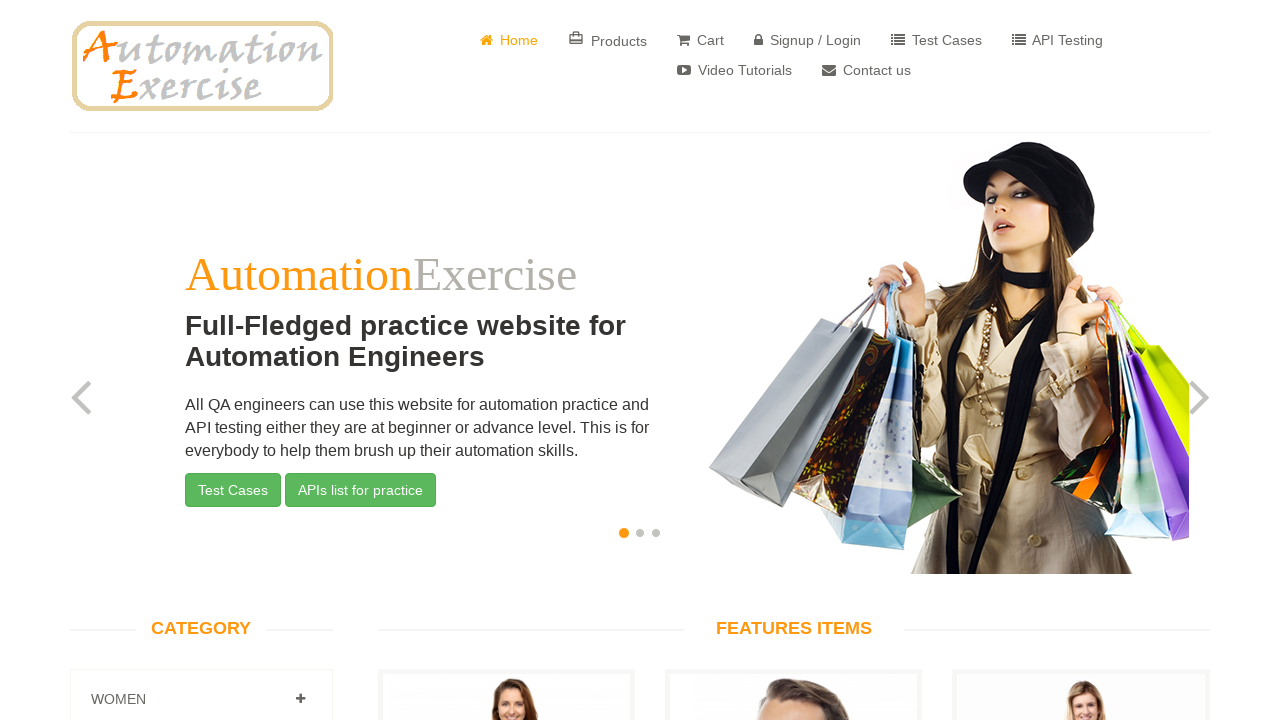

Home page loaded and category products section is visible
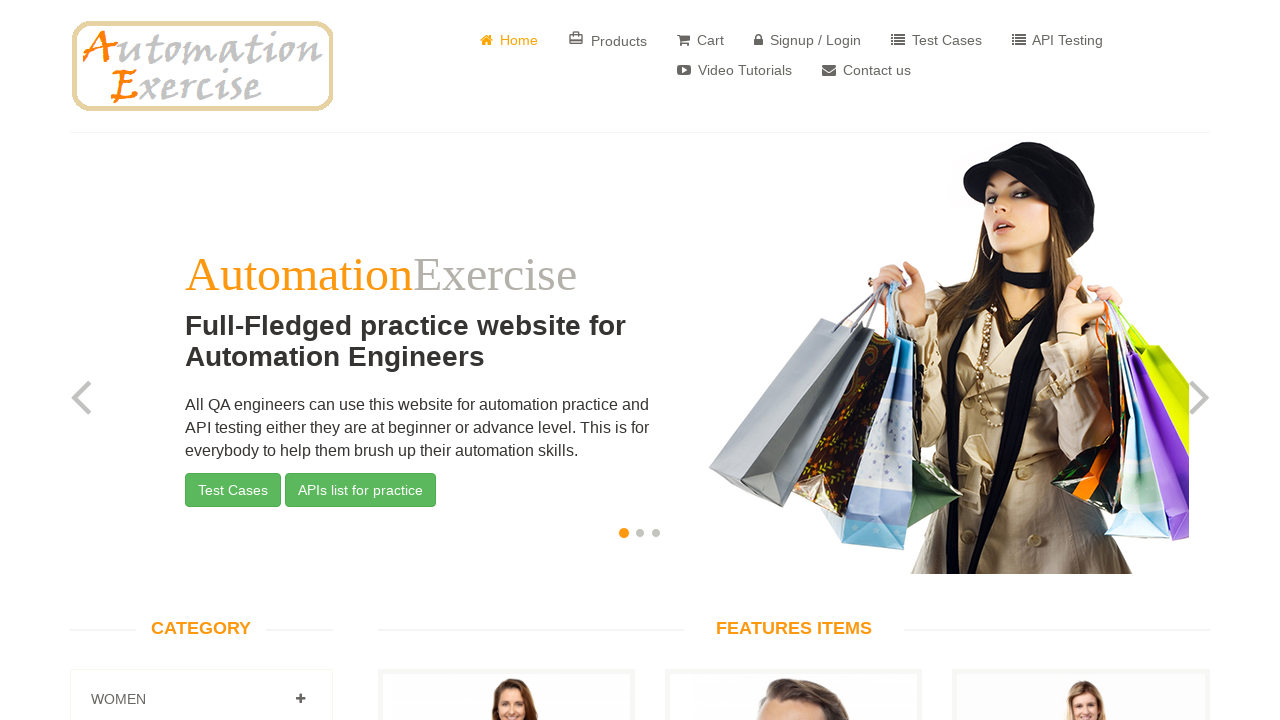

Clicked on first product details link at (506, 361) on a[href*='/product_details/1']
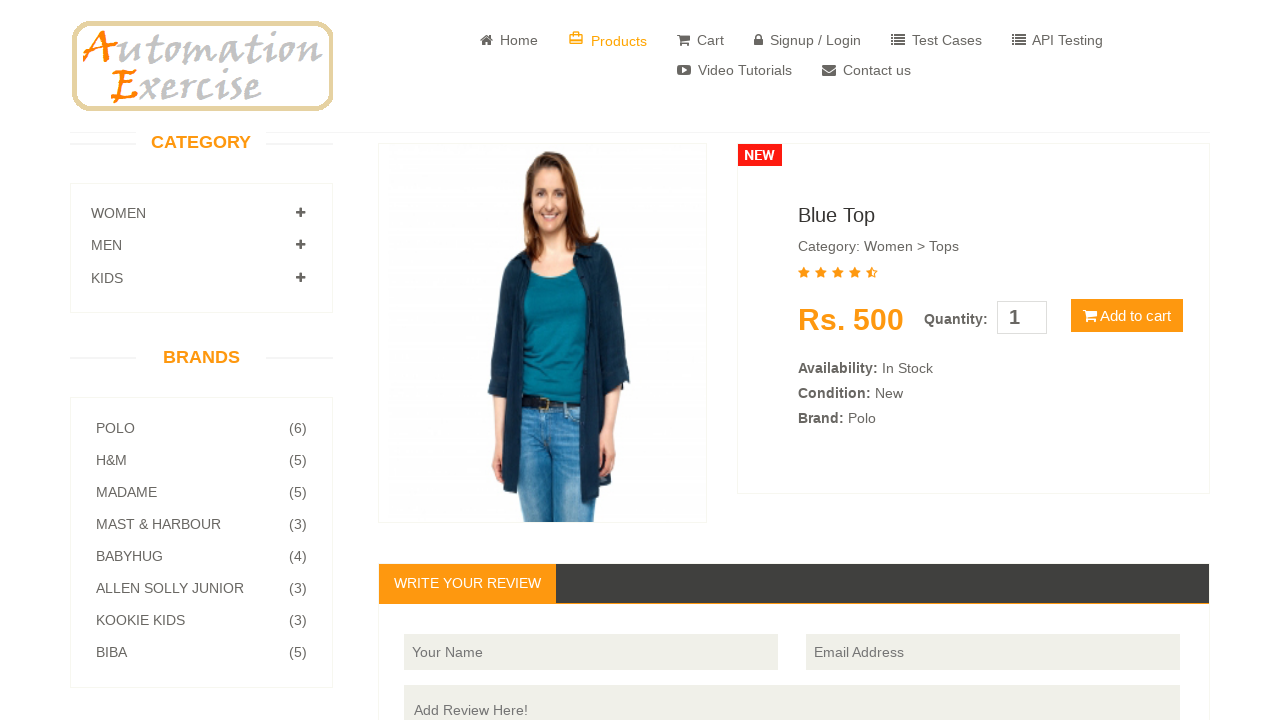

Clicked add to cart button at (1127, 316) on .btn.btn-default.cart
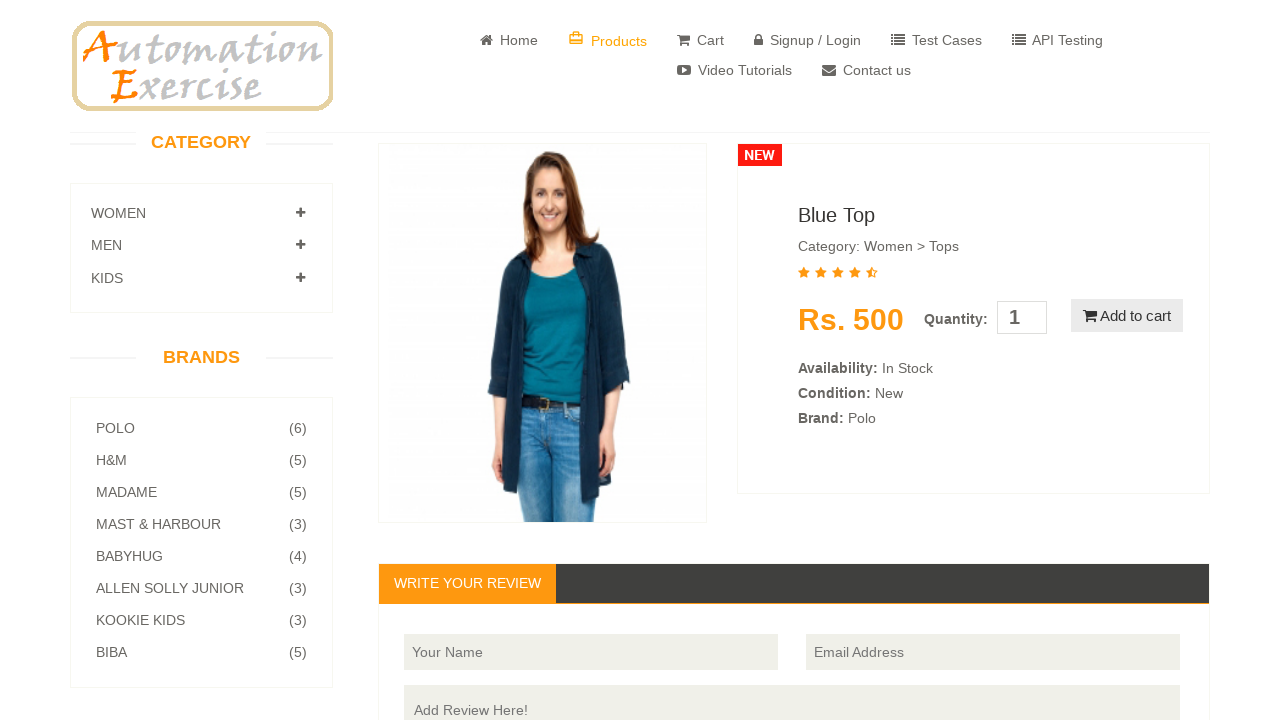

Product added to cart modal appeared
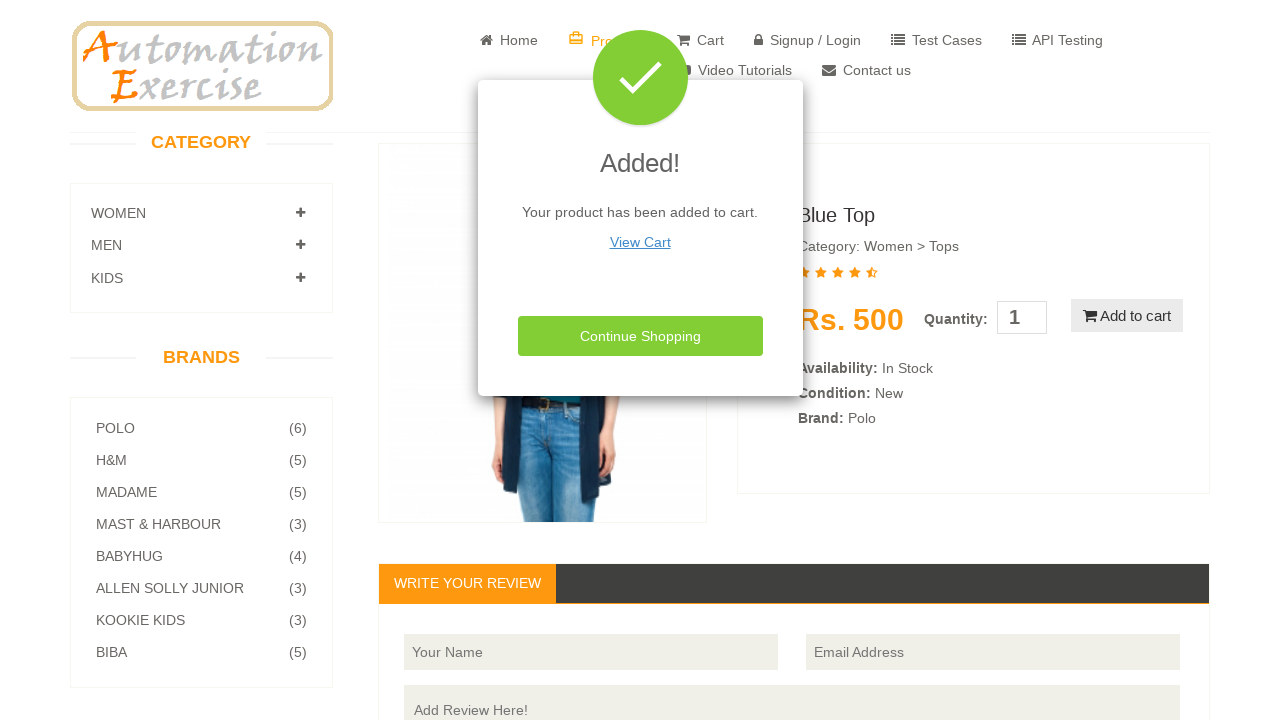

Clicked continue shopping button at (640, 336) on .modal-footer .btn-success
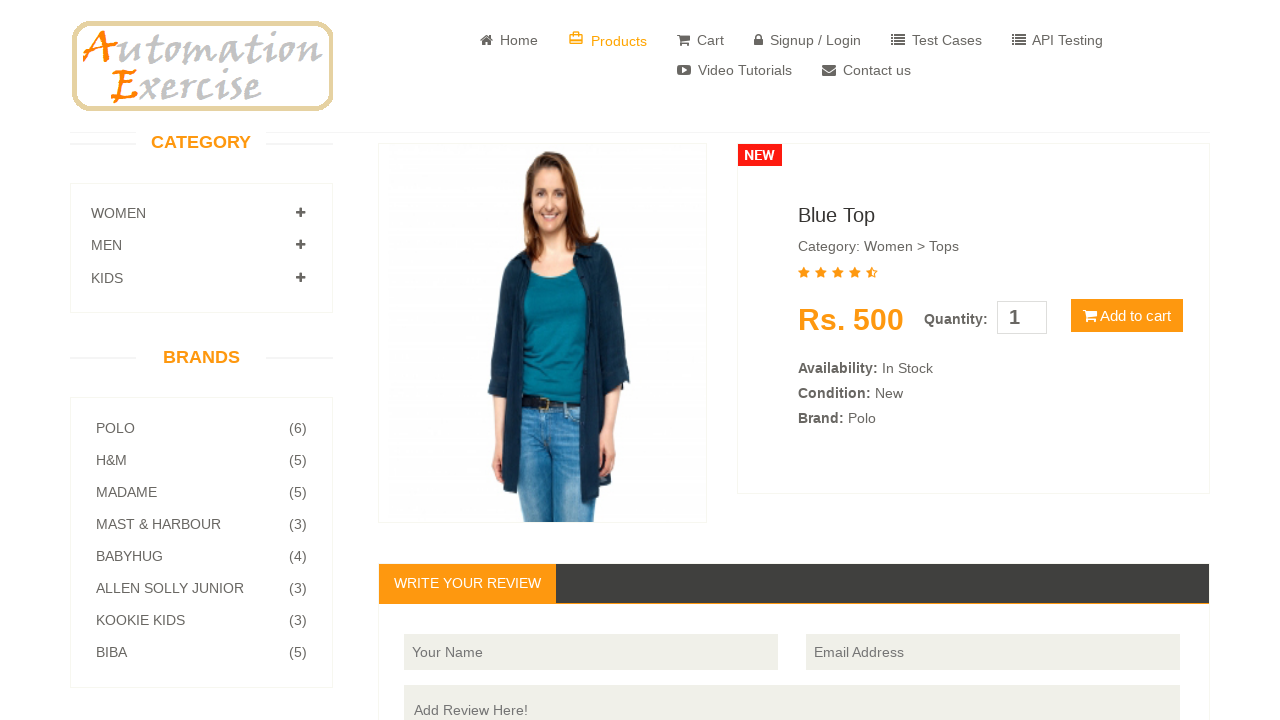

Clicked on view cart link at (700, 40) on a[href='/view_cart']
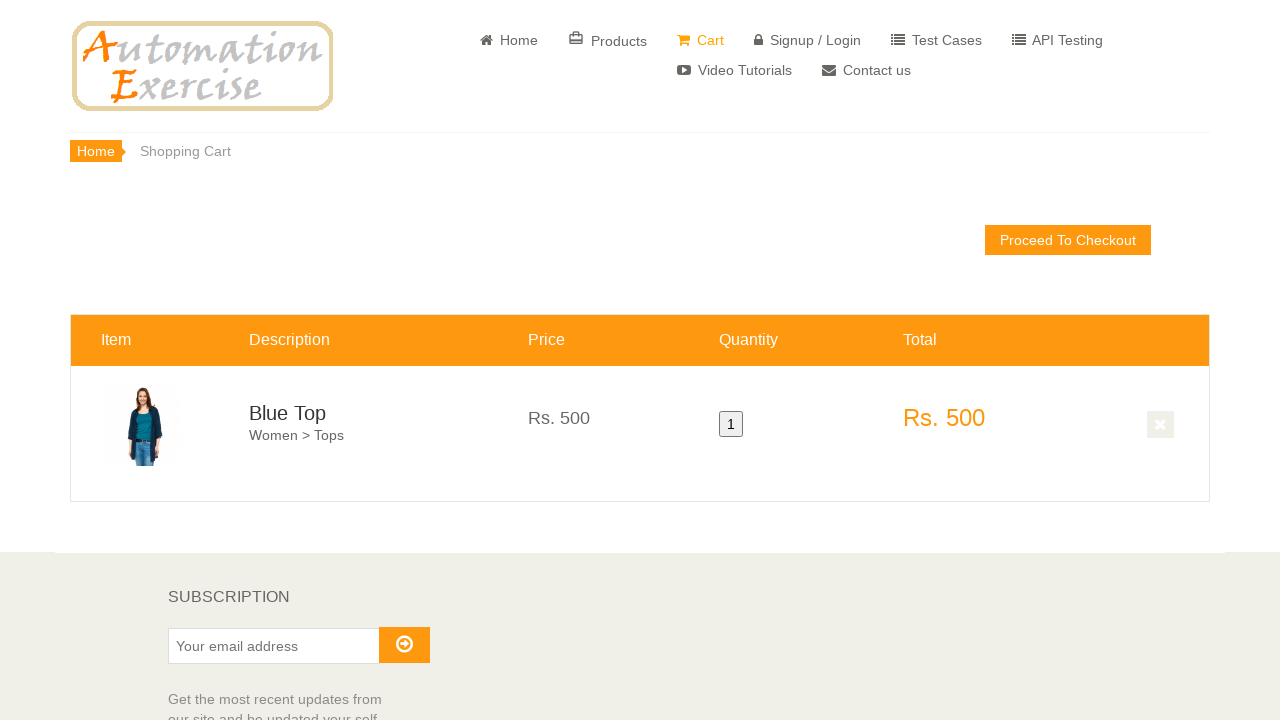

Cart page displayed with product visible
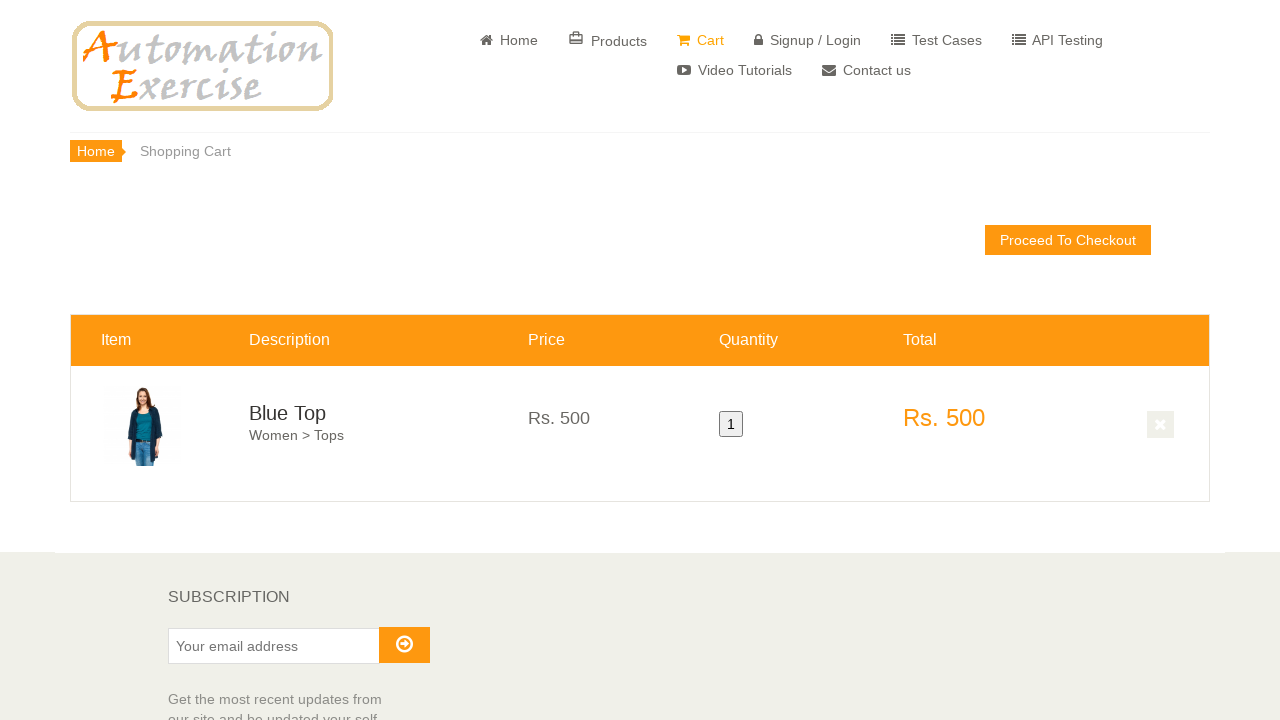

Clicked proceed to checkout button at (1068, 240) on .check_out
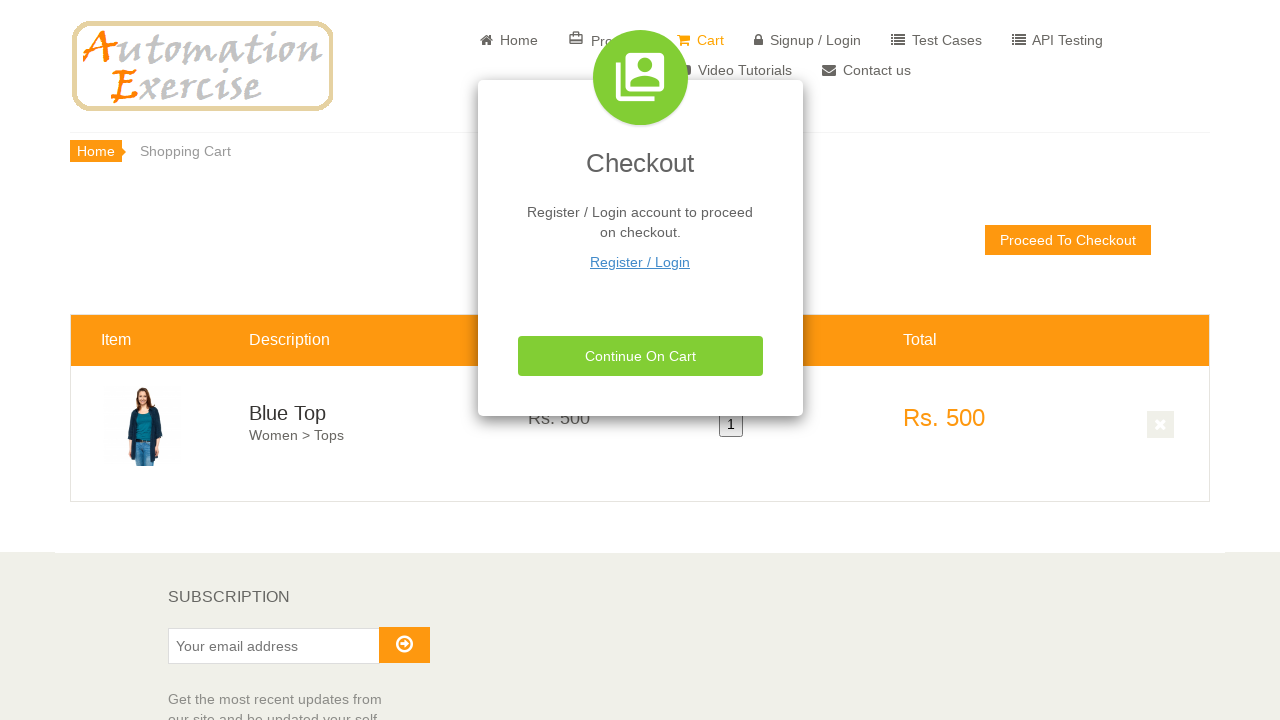

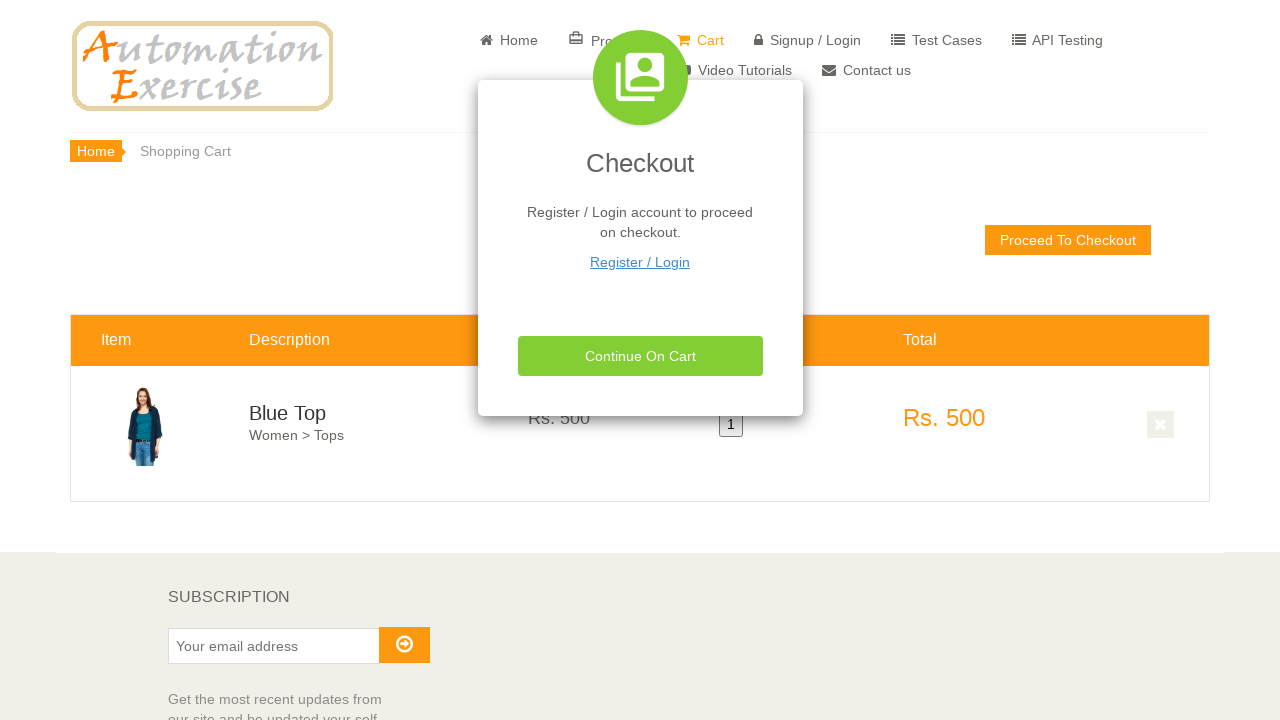